Tests infinite scroll functionality by repeatedly scrolling to the bottom of the page until no new content loads

Starting URL: https://the-internet.herokuapp.com/infinite_scroll

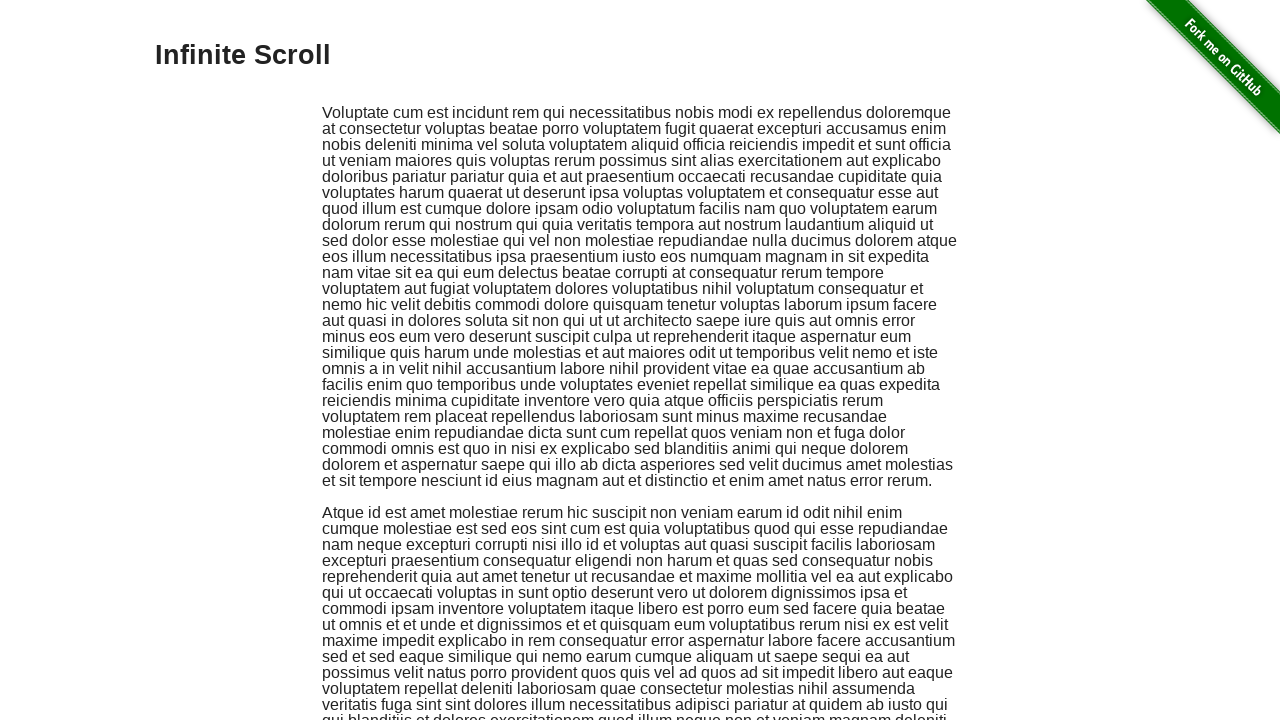

Retrieved initial scroll height
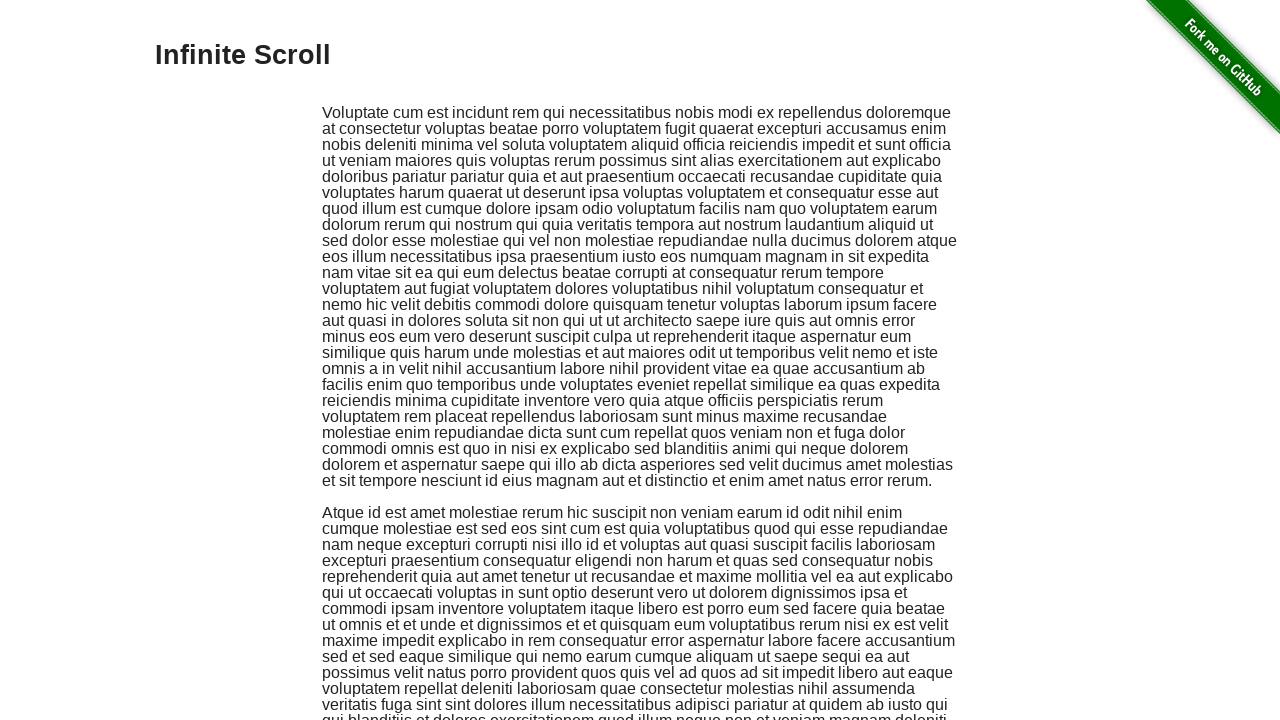

Scrolled to bottom of page (scroll 1)
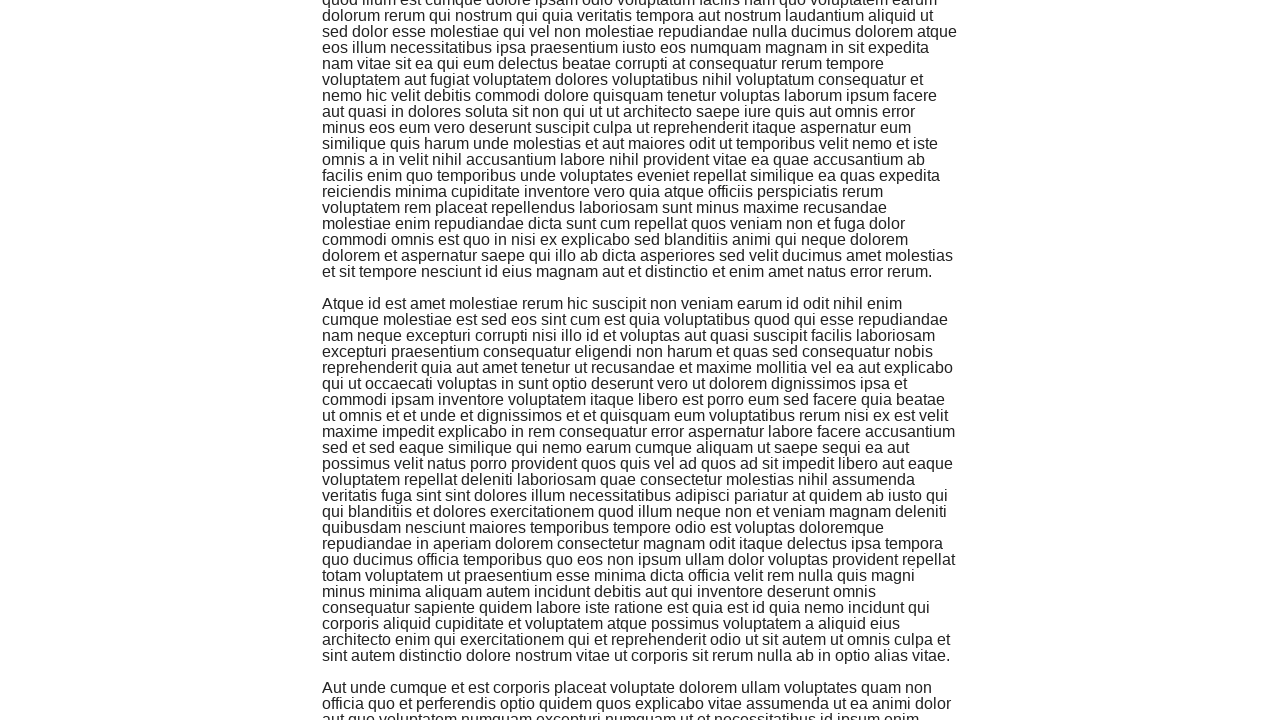

Waited 500ms for new content to load
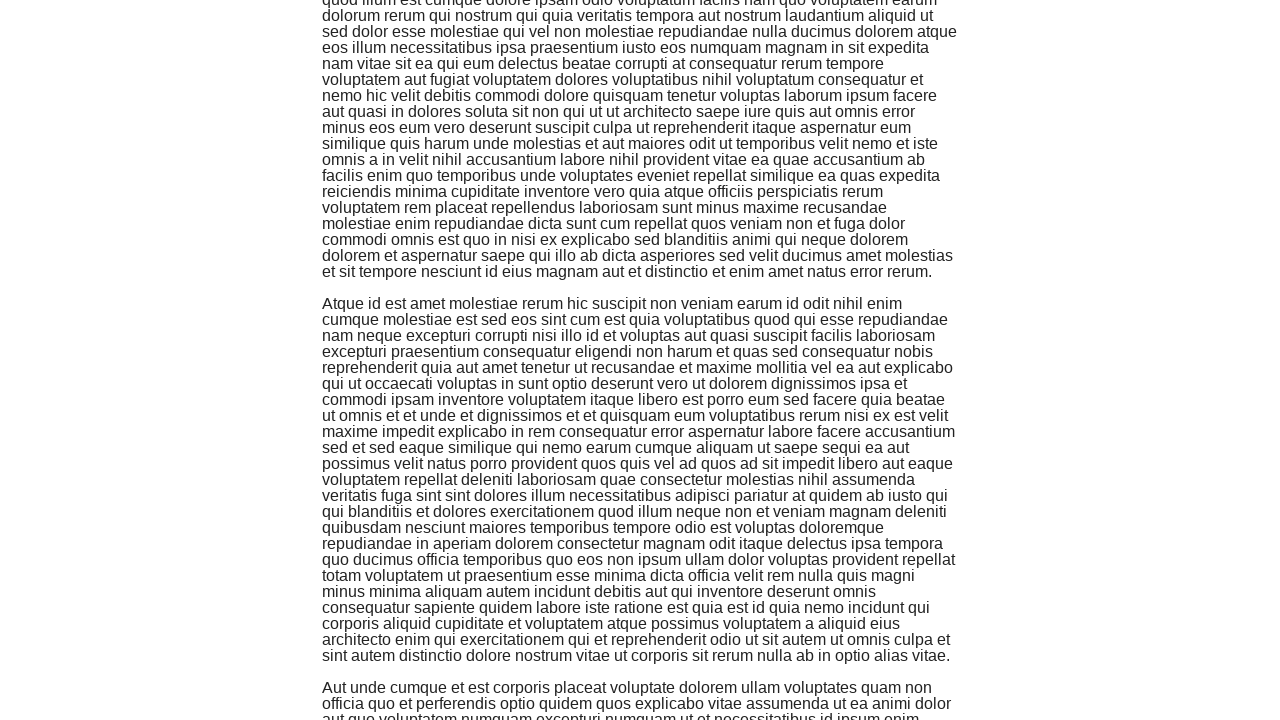

Retrieved new scroll height and compared with previous height
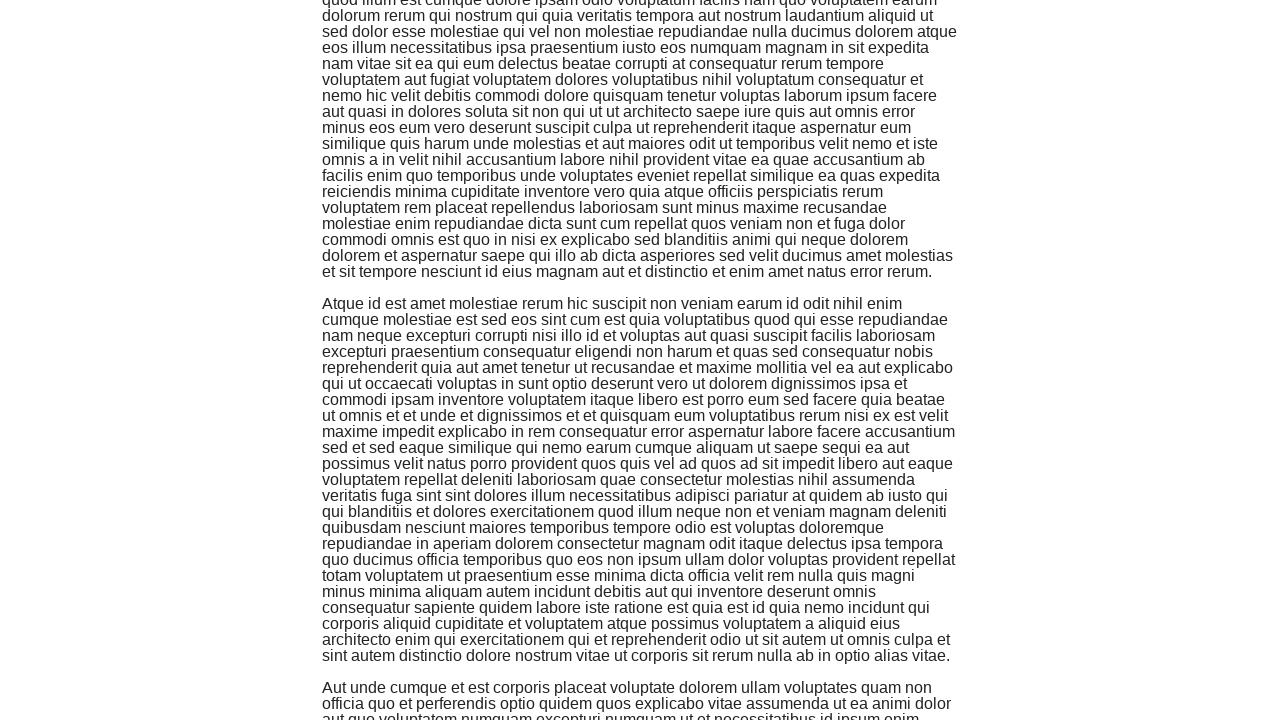

Scrolled to bottom of page (scroll 2)
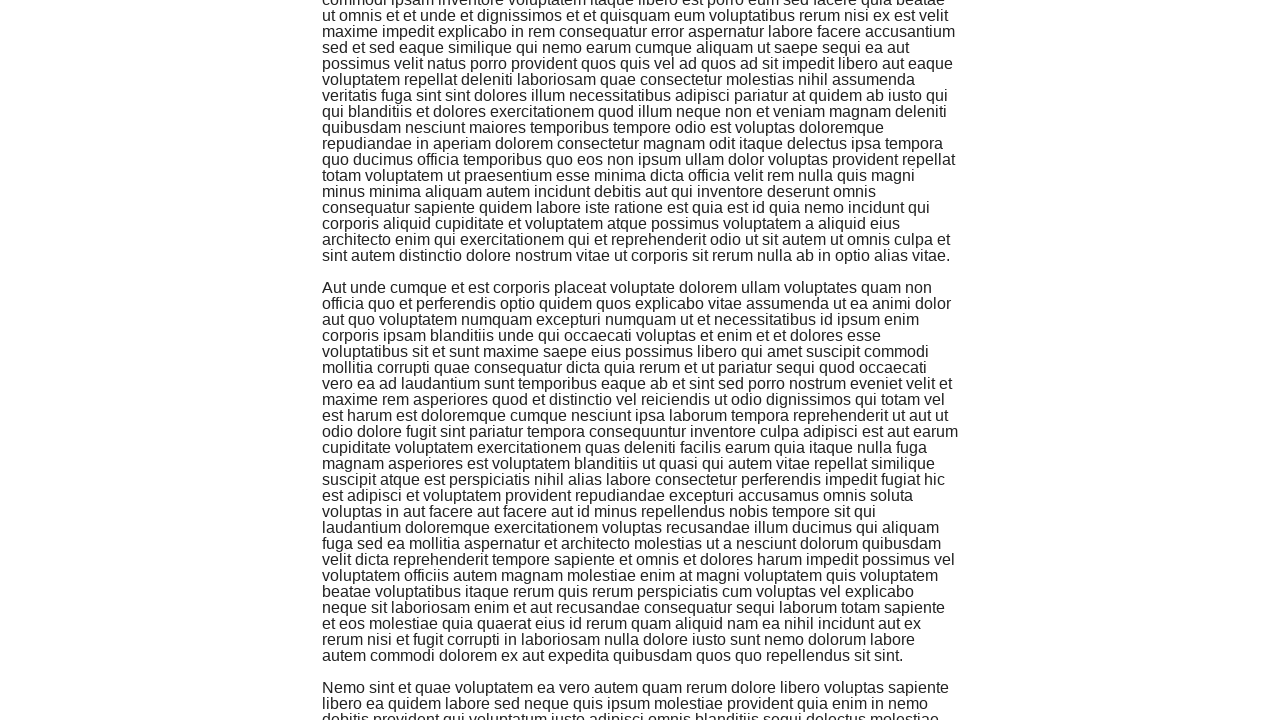

Waited 500ms for new content to load
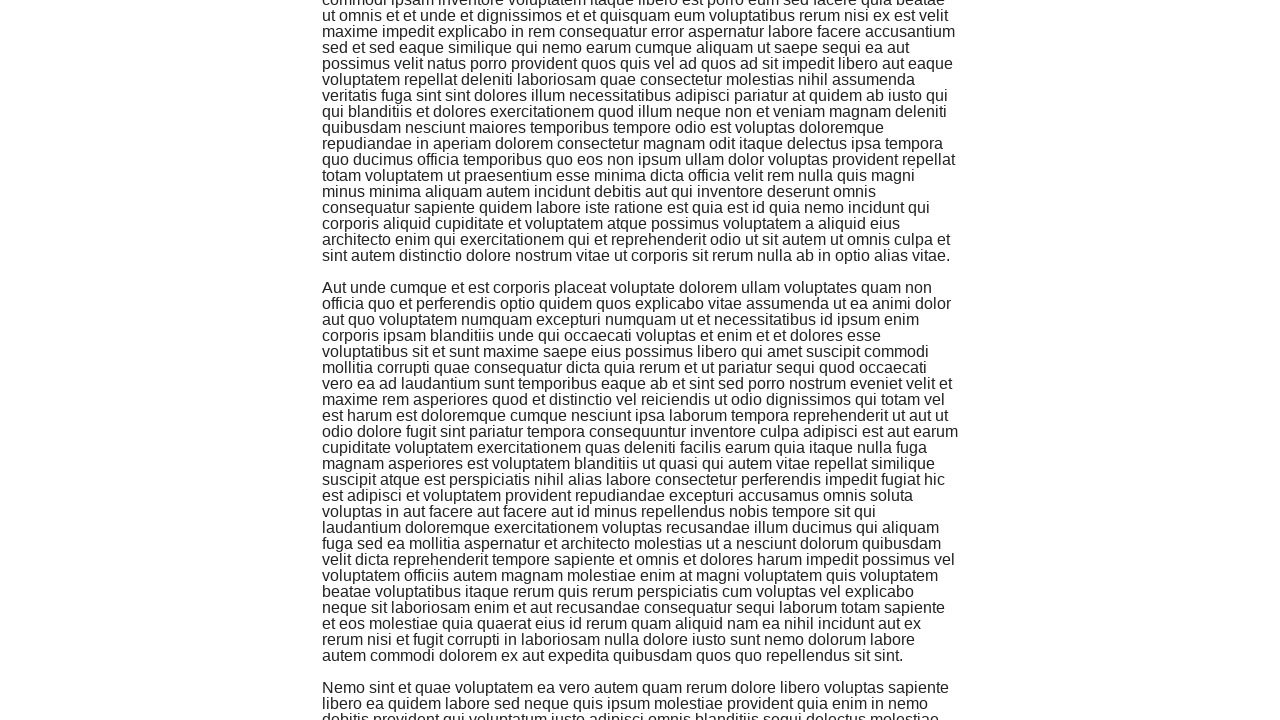

Retrieved new scroll height and compared with previous height
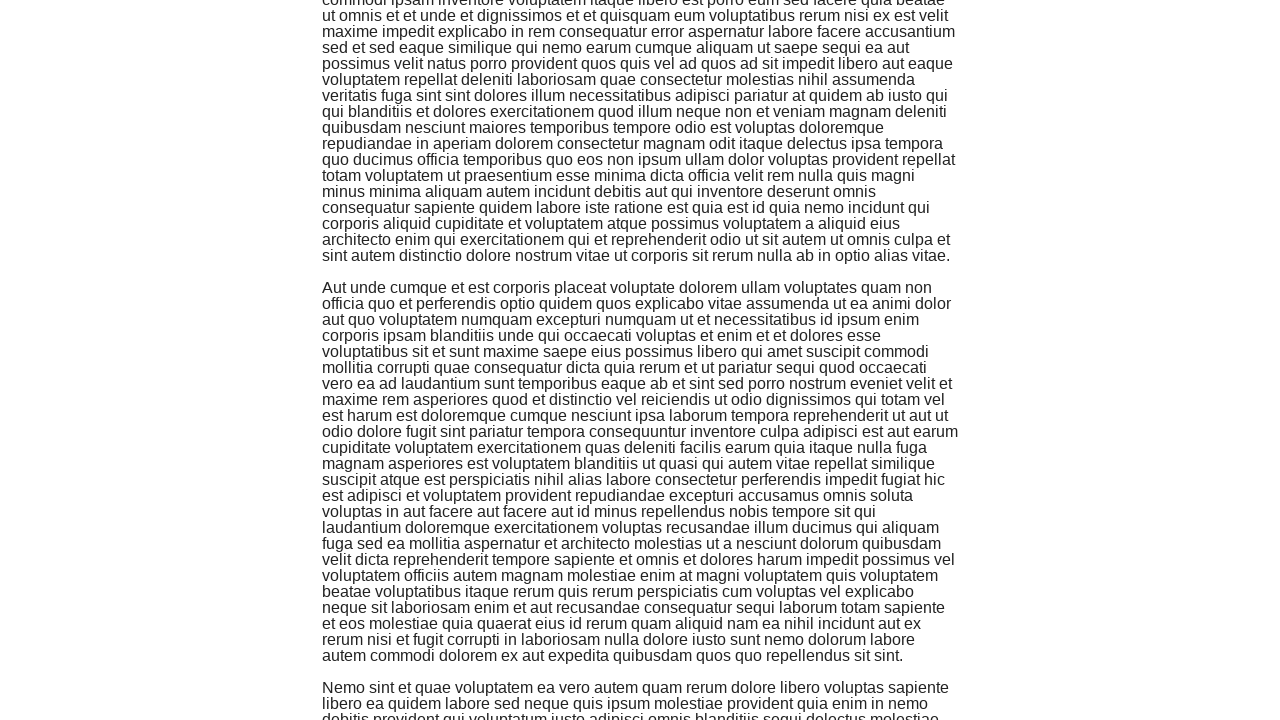

Scrolled to bottom of page (scroll 3)
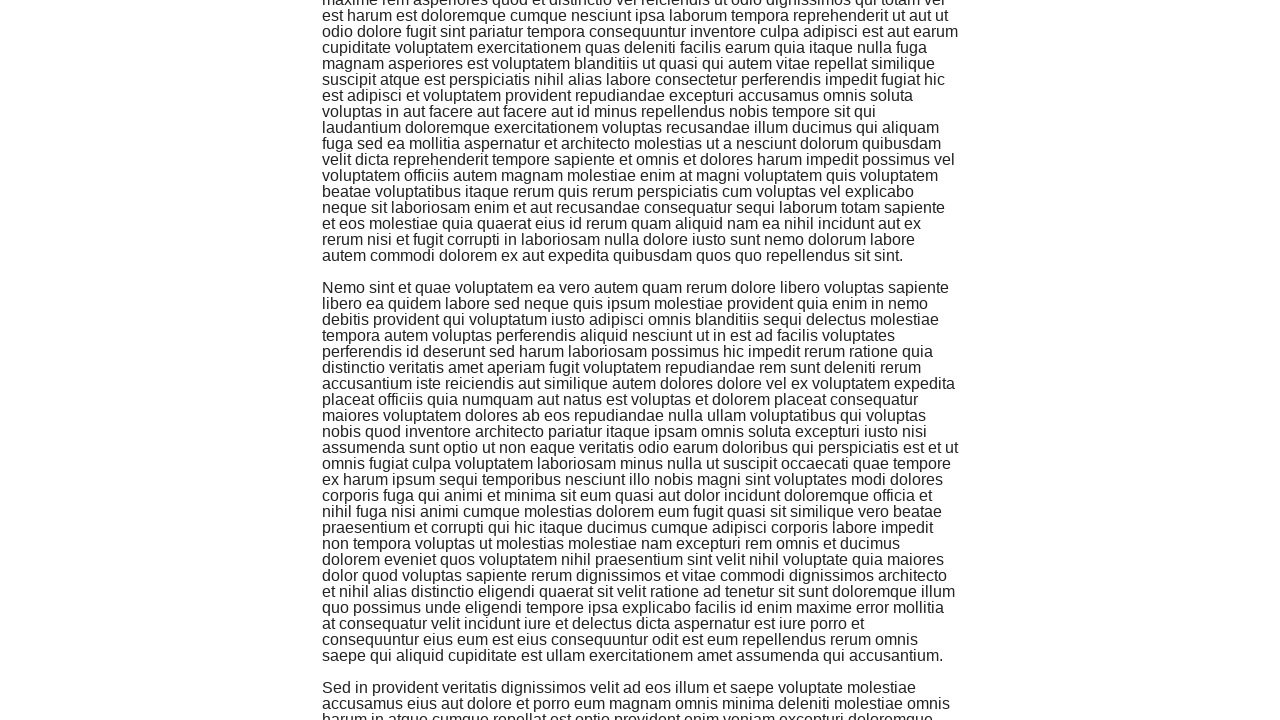

Waited 500ms for new content to load
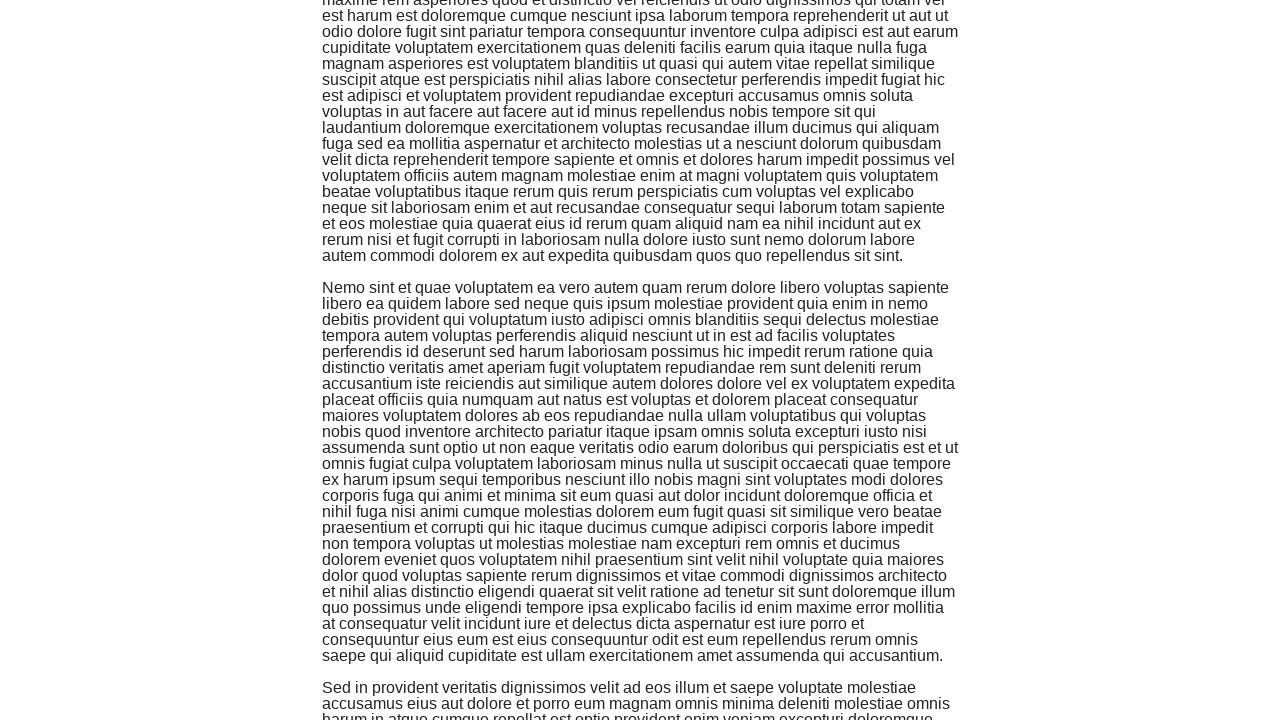

Retrieved new scroll height and compared with previous height
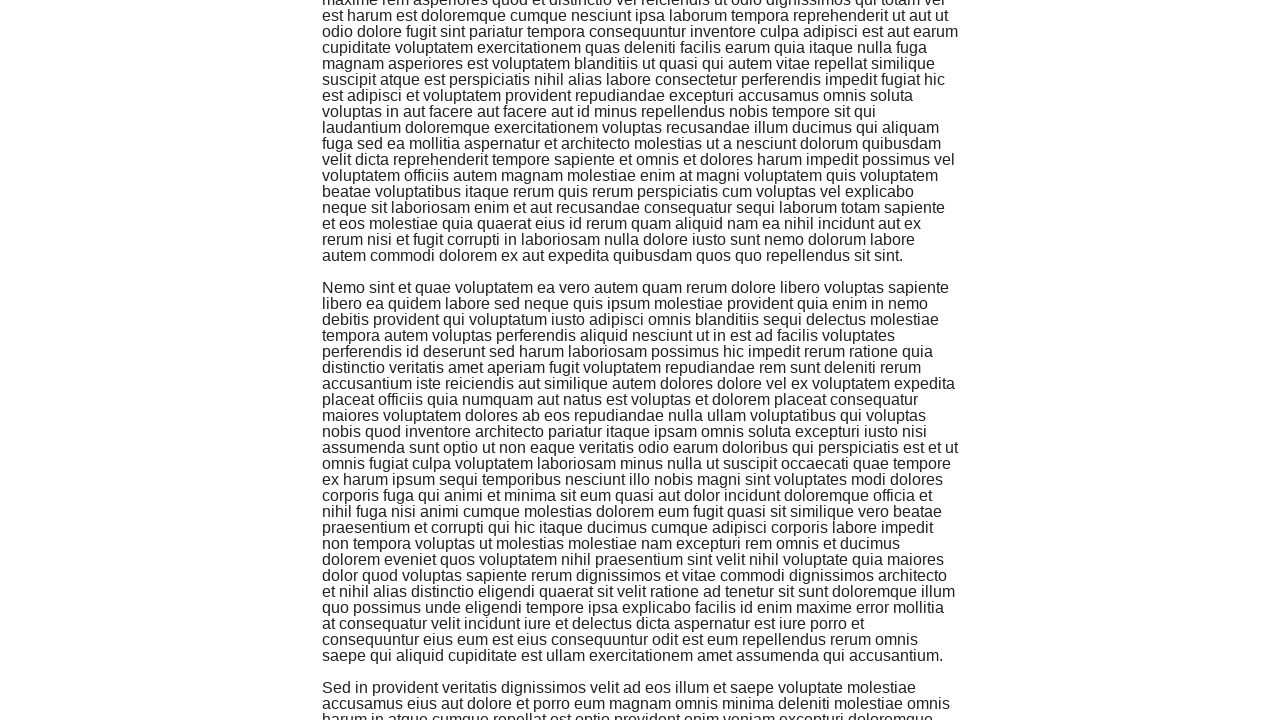

Scrolled to bottom of page (scroll 4)
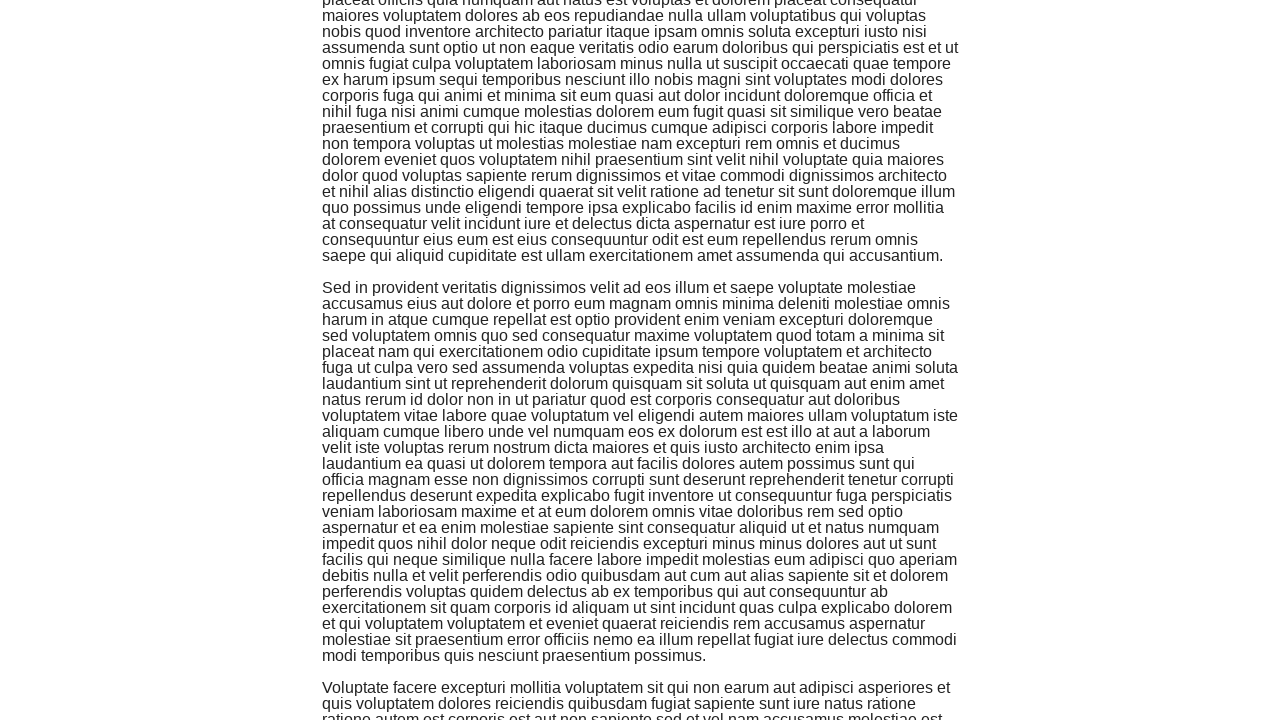

Waited 500ms for new content to load
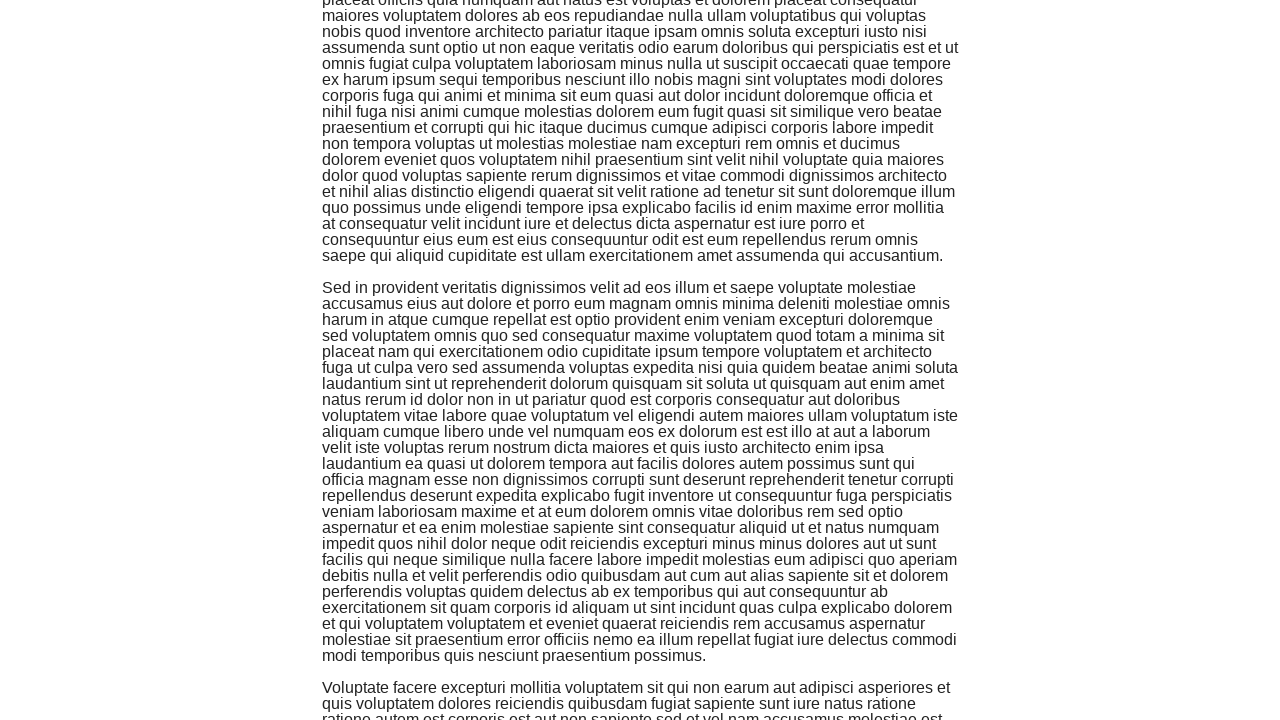

Retrieved new scroll height and compared with previous height
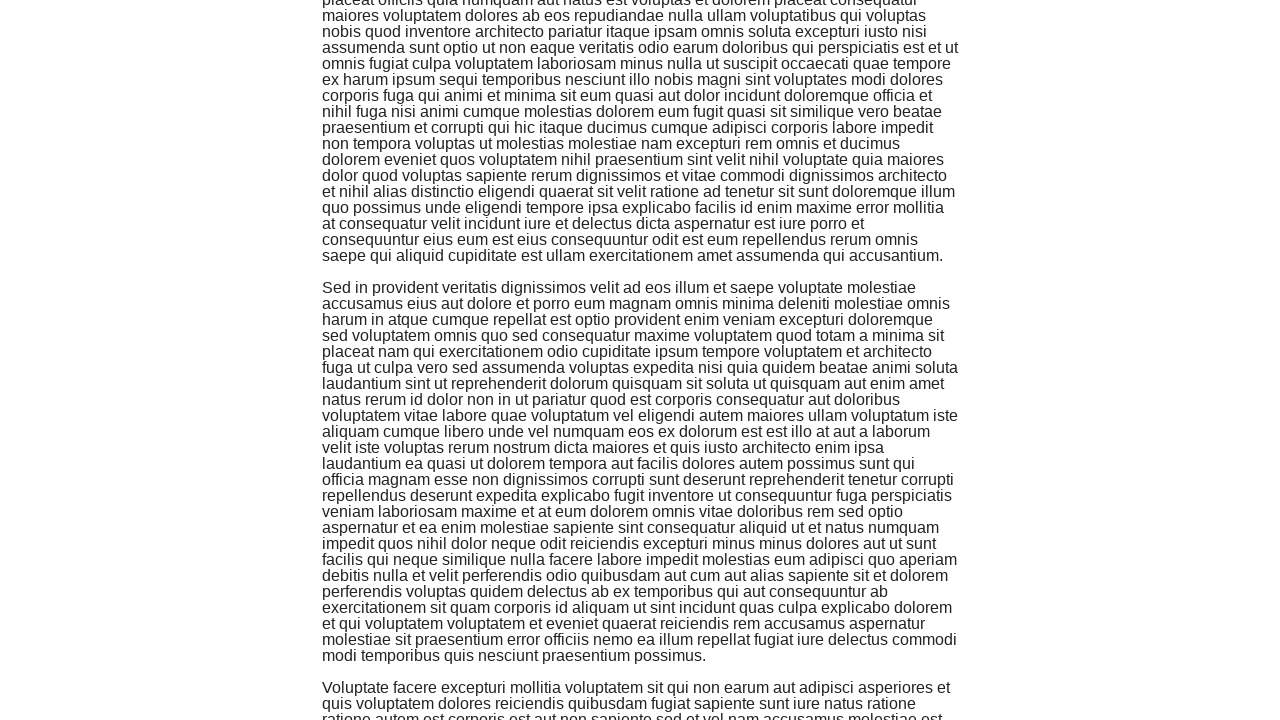

Scrolled to bottom of page (scroll 5)
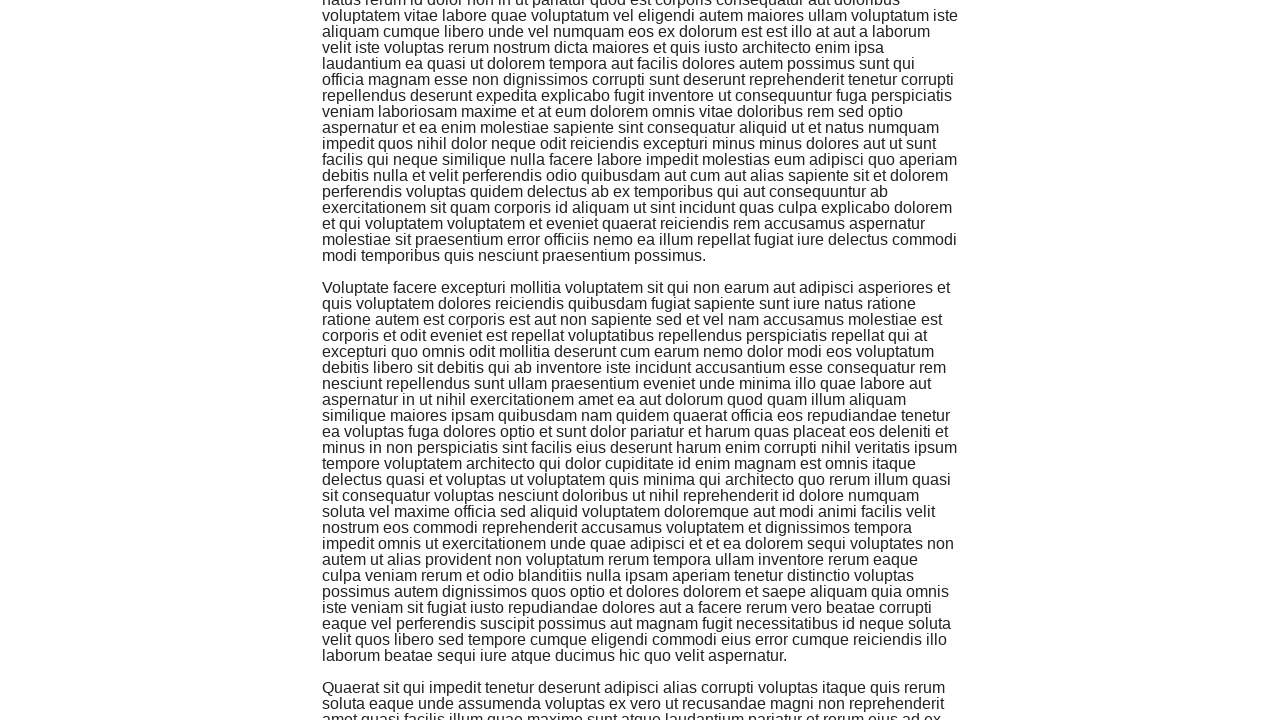

Waited 500ms for new content to load
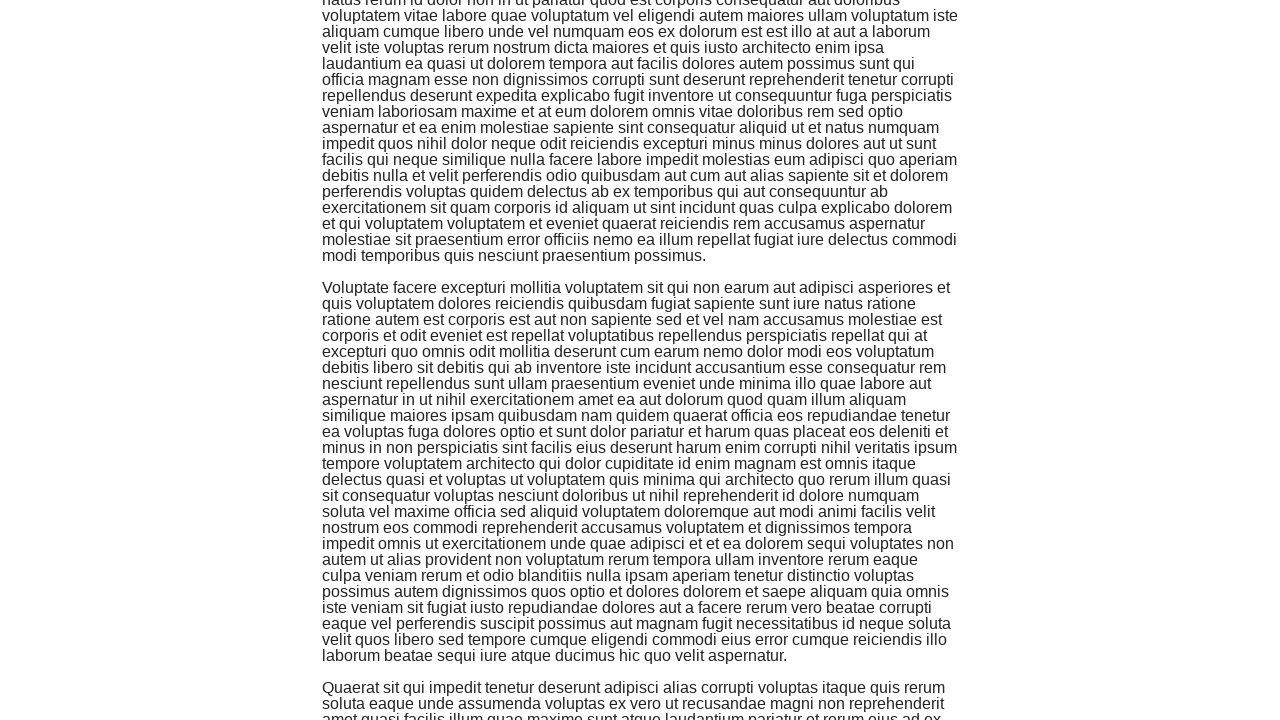

Retrieved new scroll height and compared with previous height
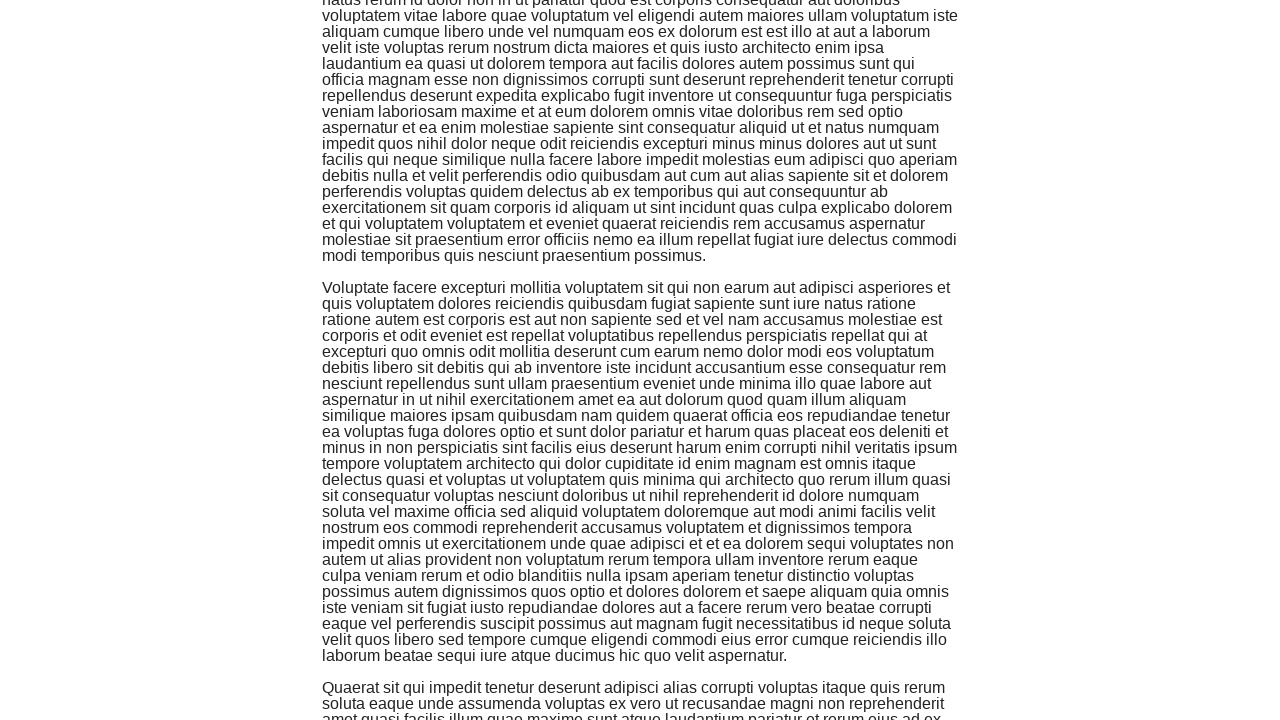

Scrolled to bottom of page (scroll 6)
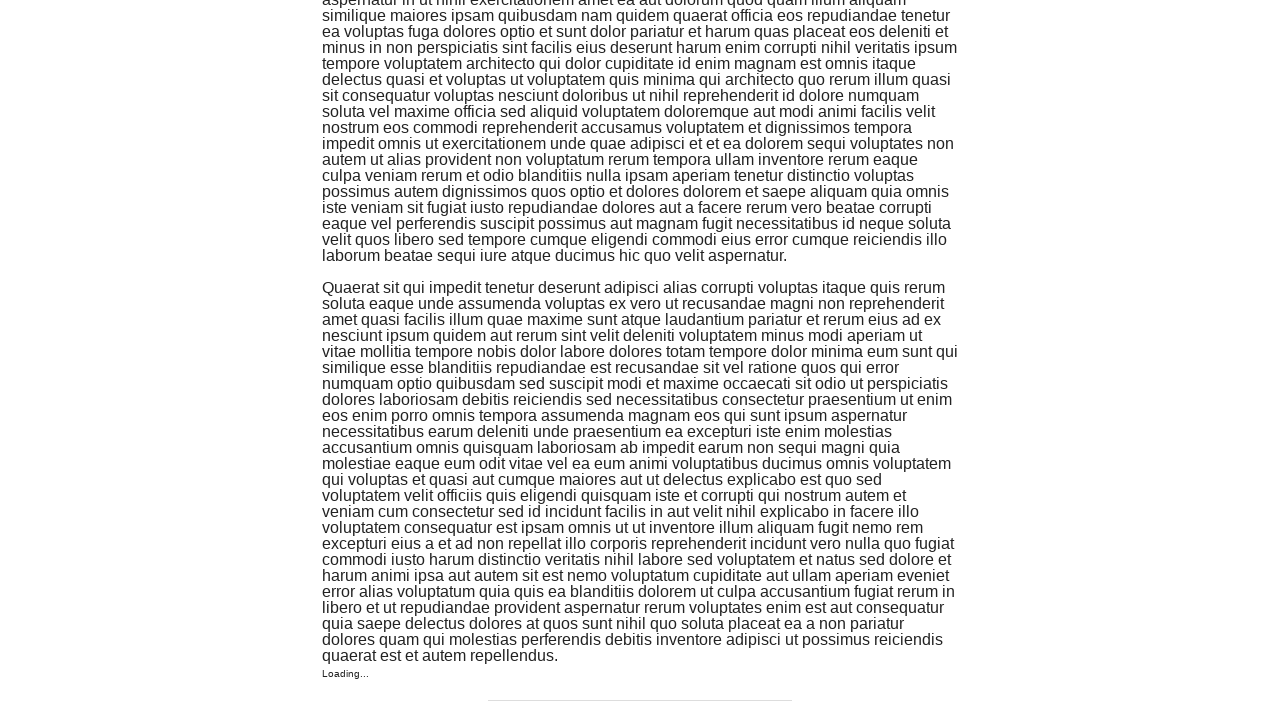

Waited 500ms for new content to load
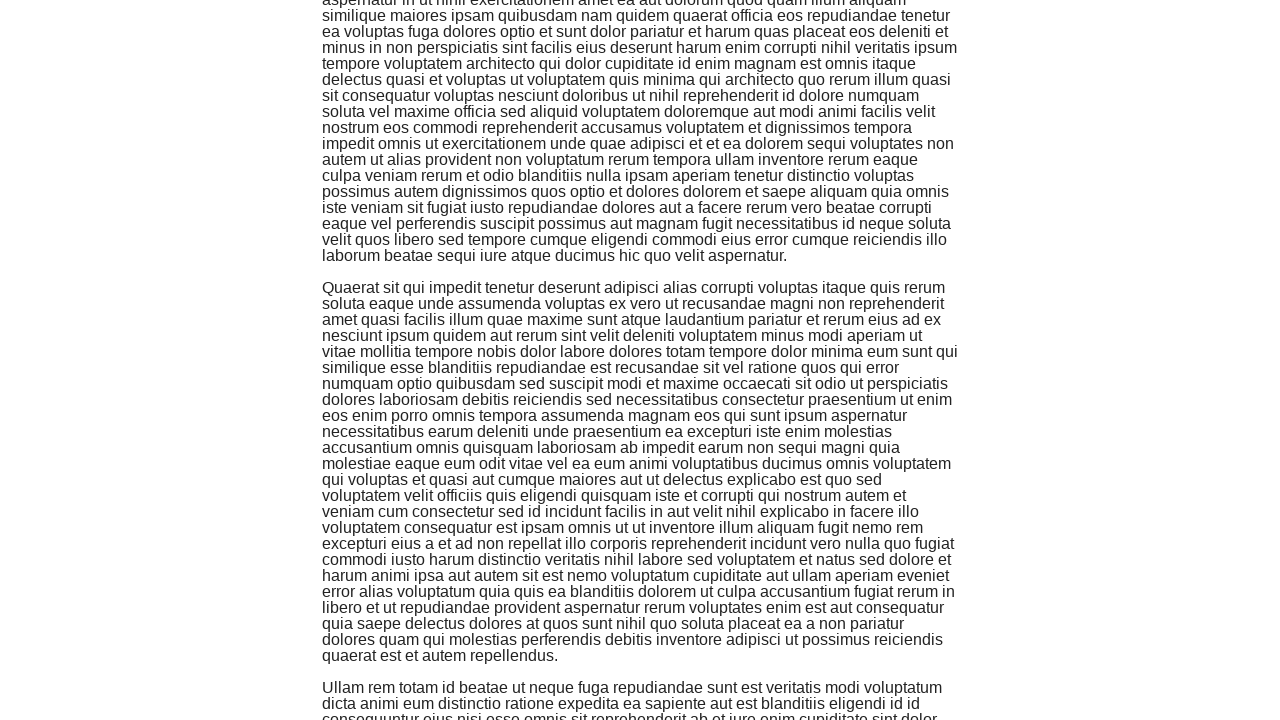

Retrieved new scroll height and compared with previous height
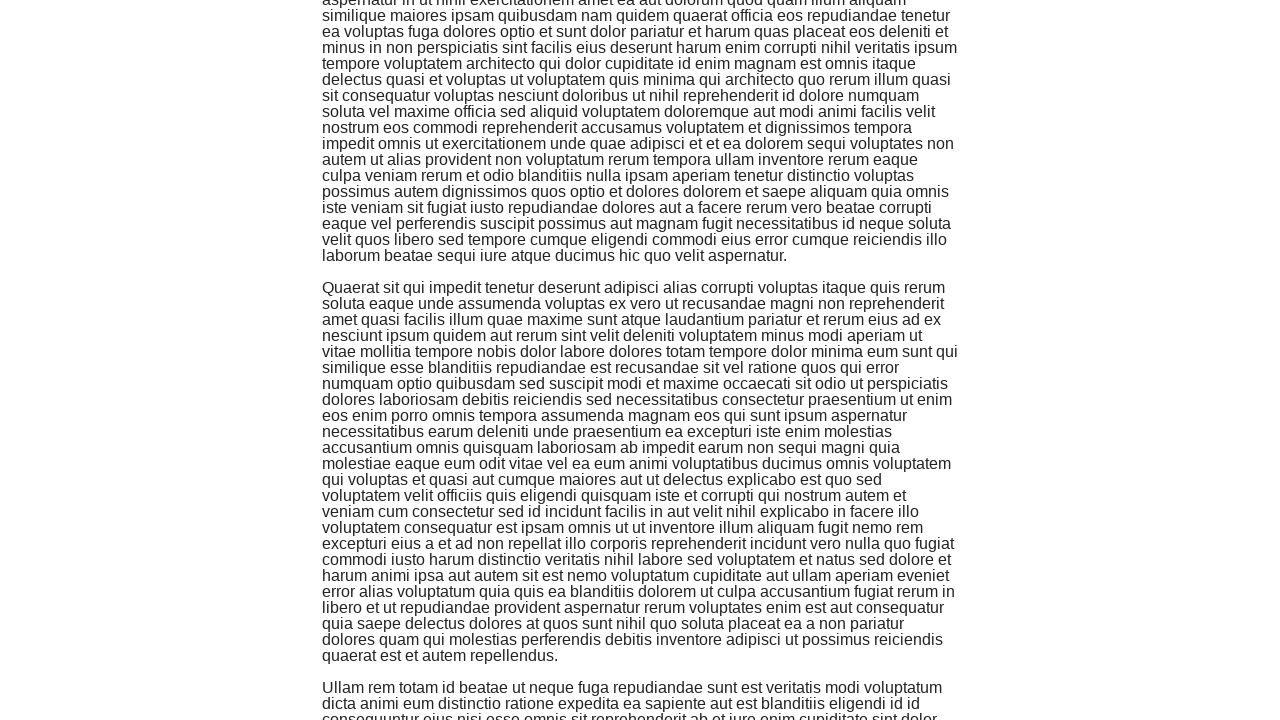

Scrolled to bottom of page (scroll 7)
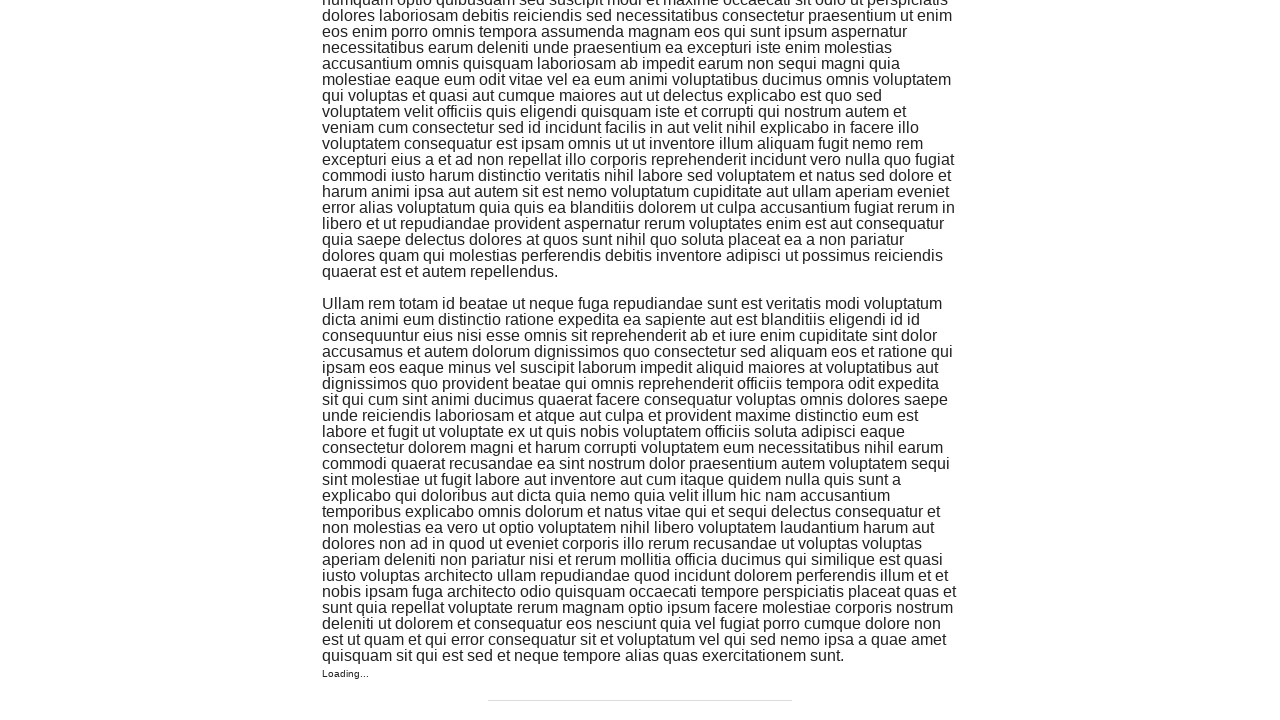

Waited 500ms for new content to load
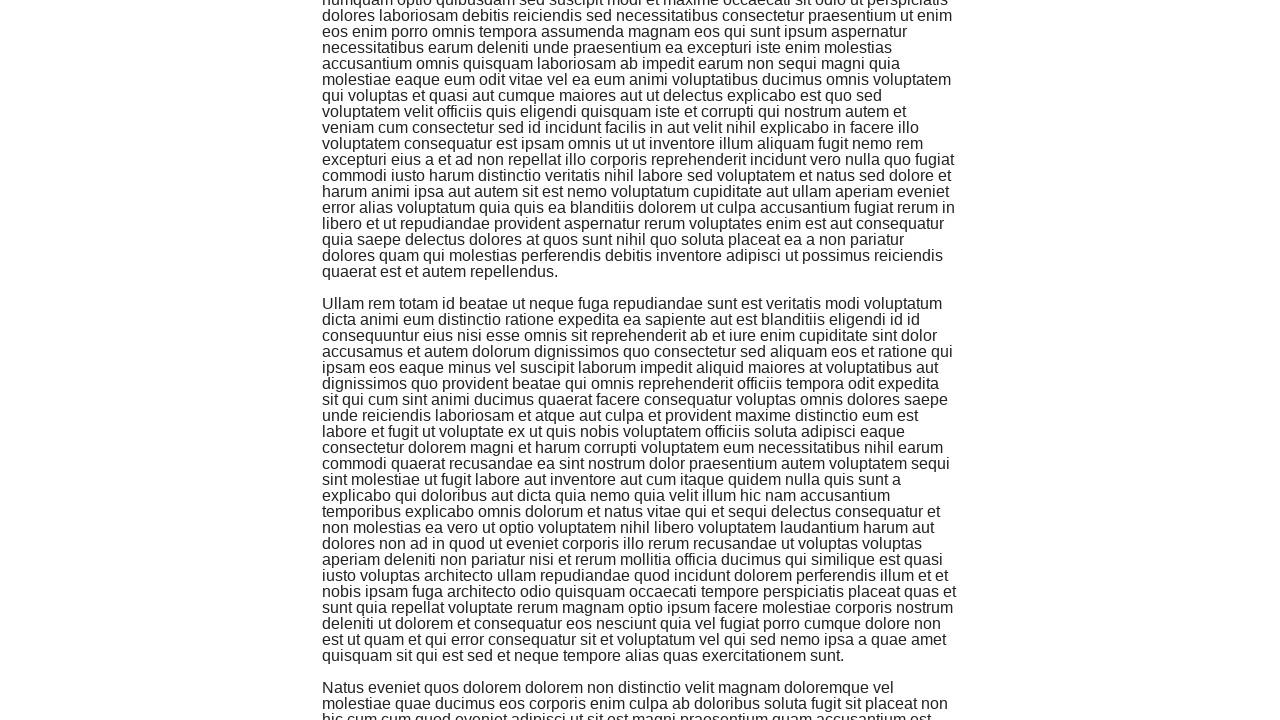

Retrieved new scroll height and compared with previous height
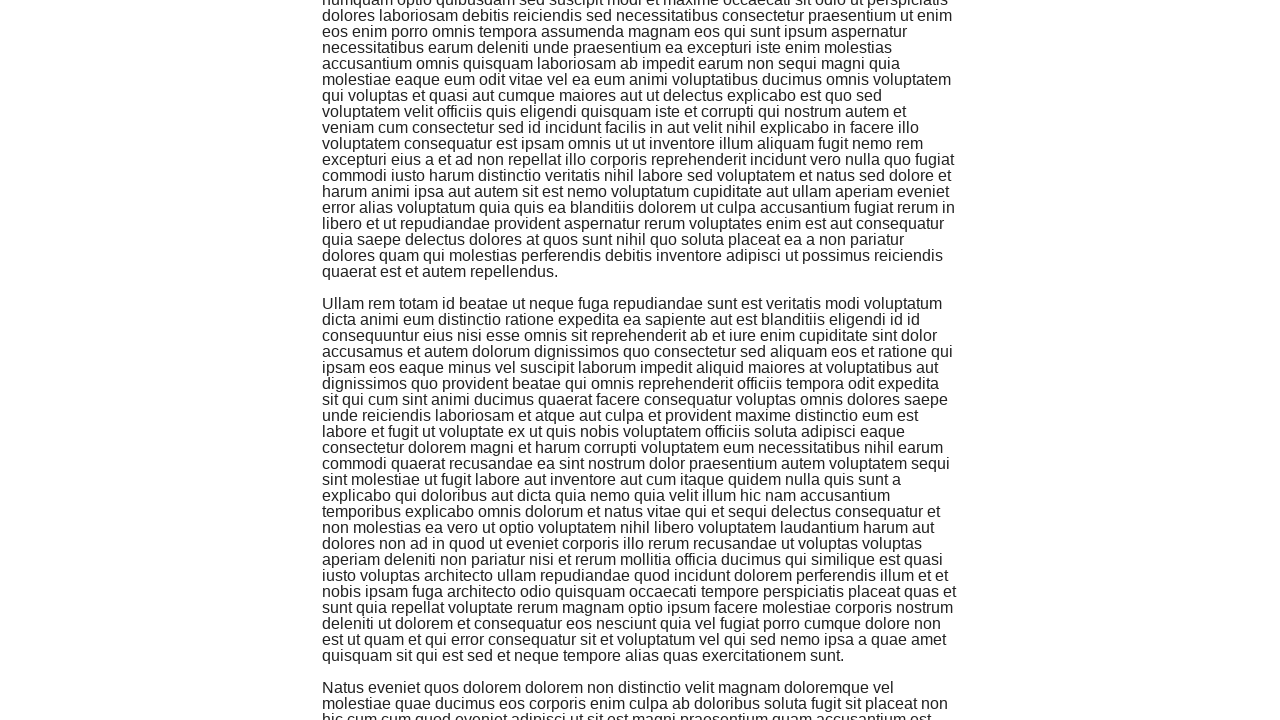

Scrolled to bottom of page (scroll 8)
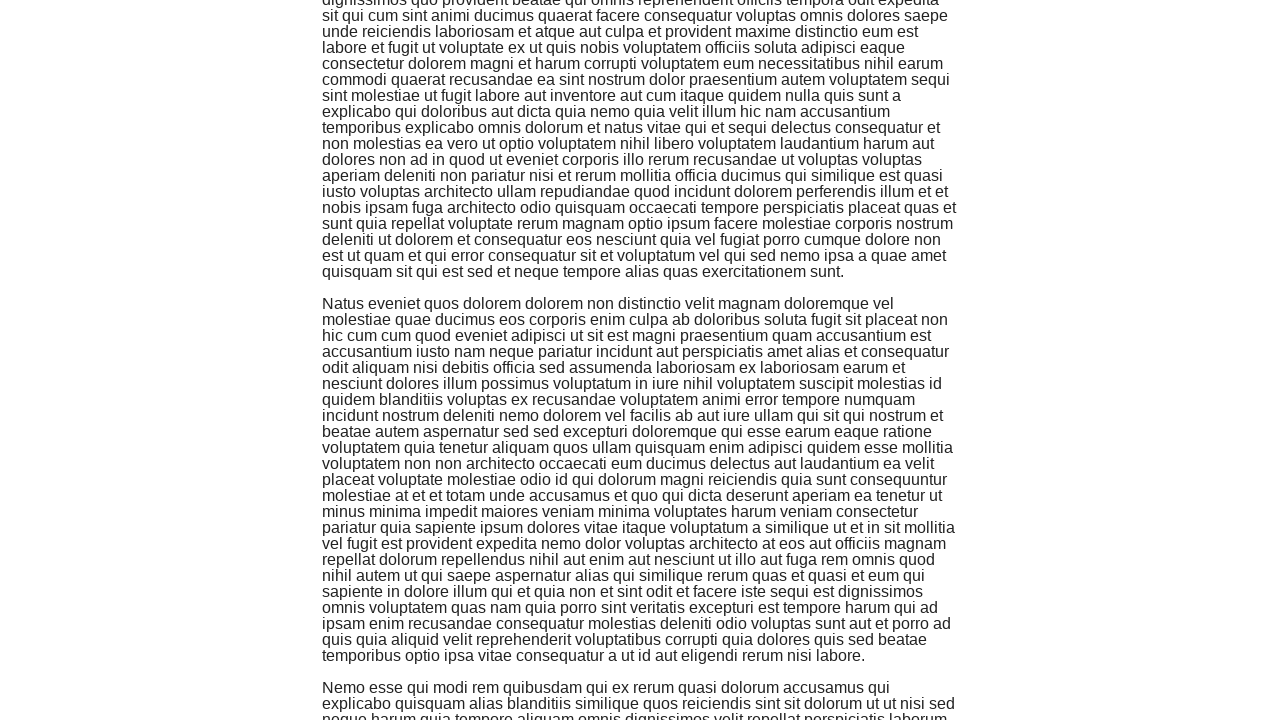

Waited 500ms for new content to load
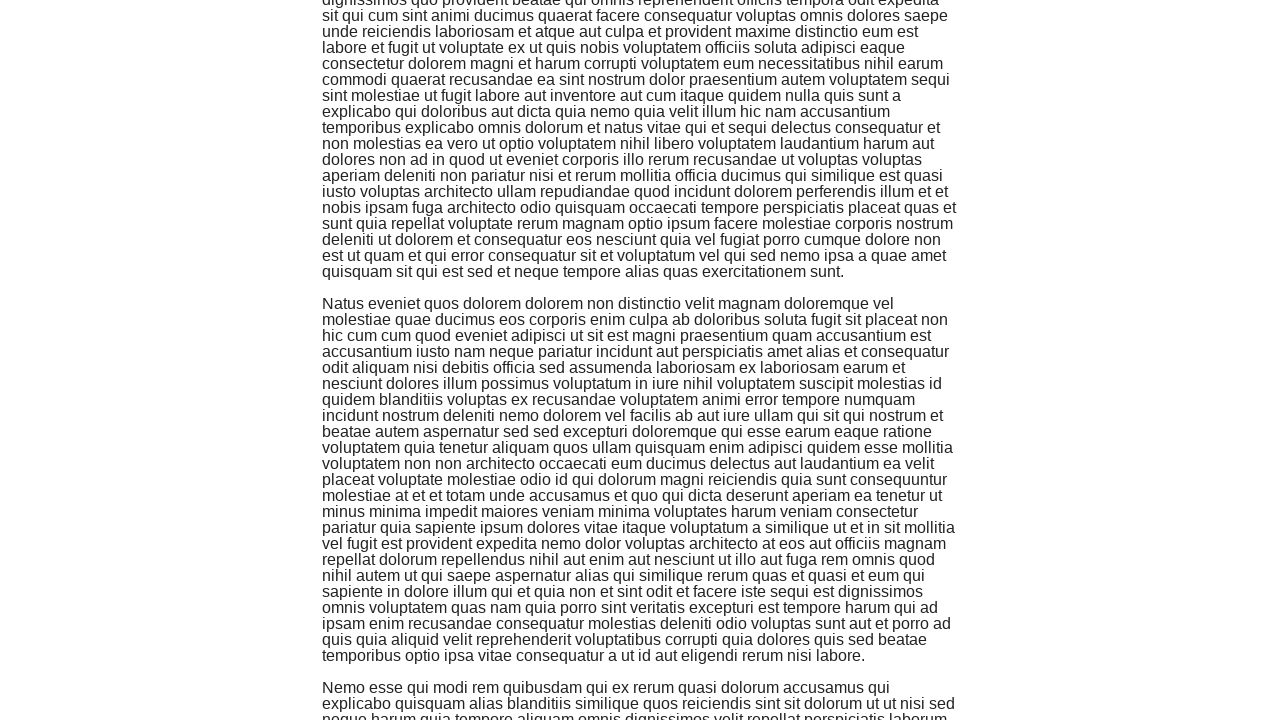

Retrieved new scroll height and compared with previous height
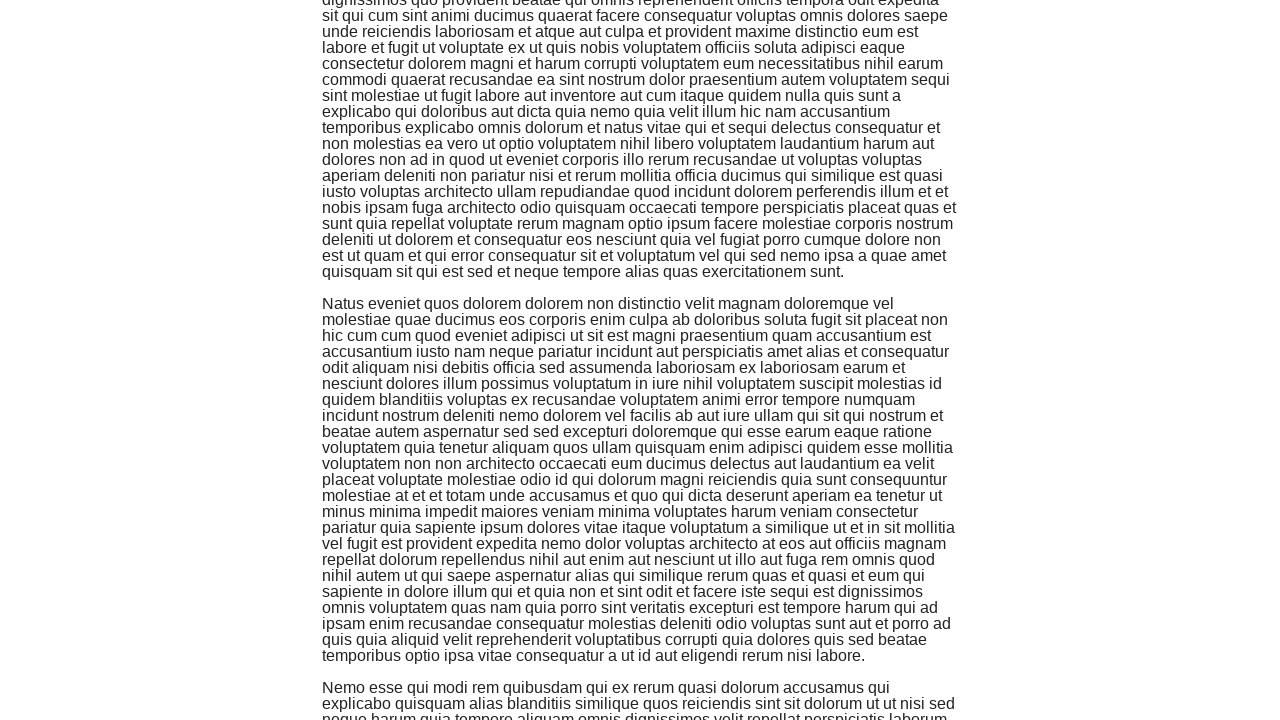

Scrolled to bottom of page (scroll 9)
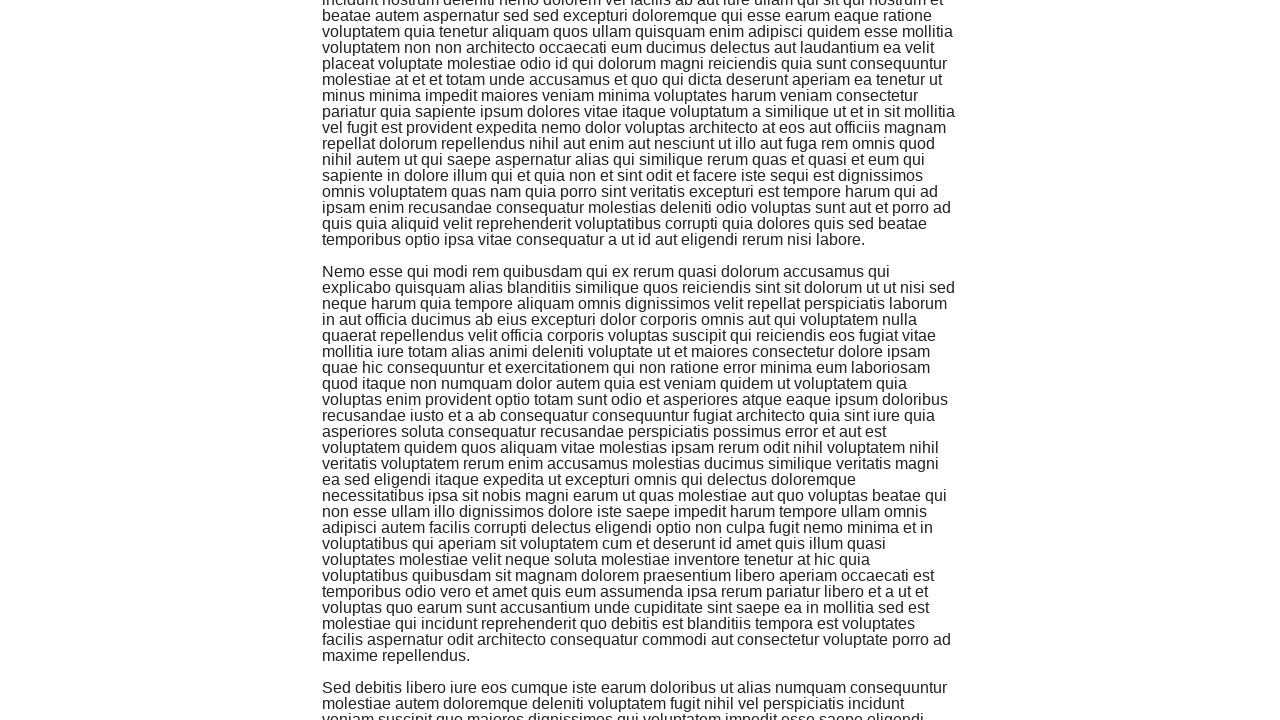

Waited 500ms for new content to load
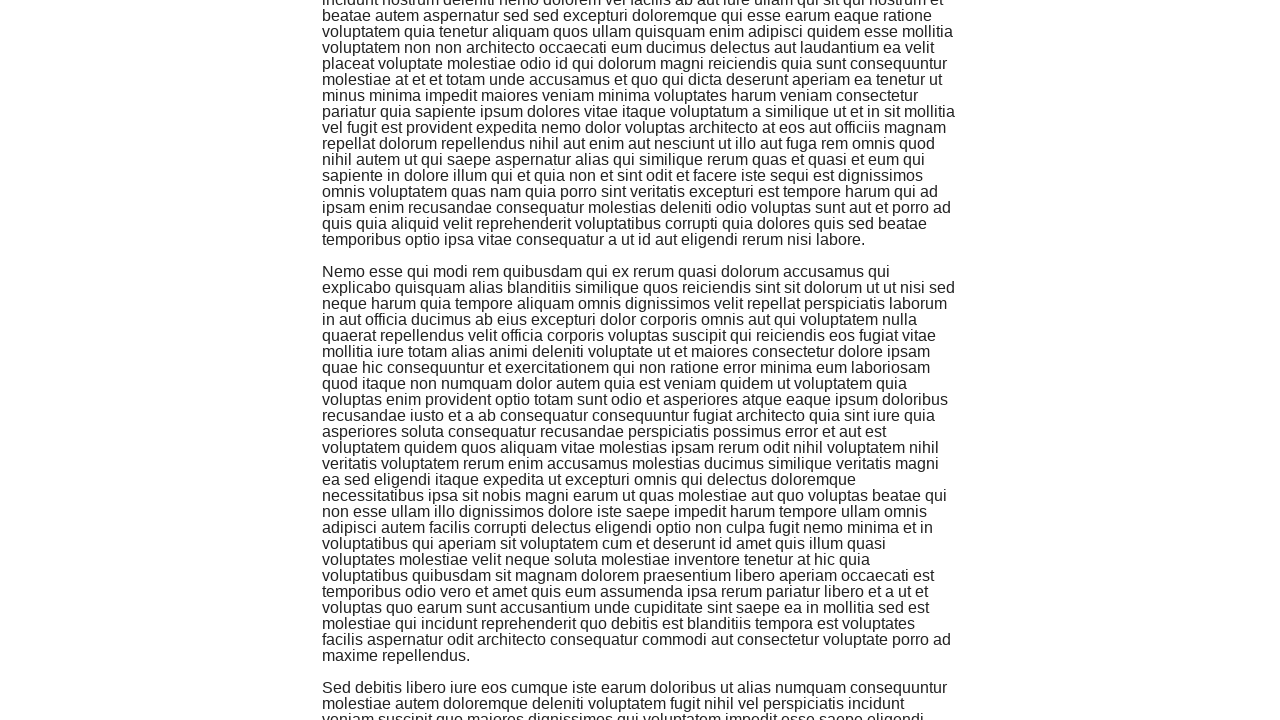

Retrieved new scroll height and compared with previous height
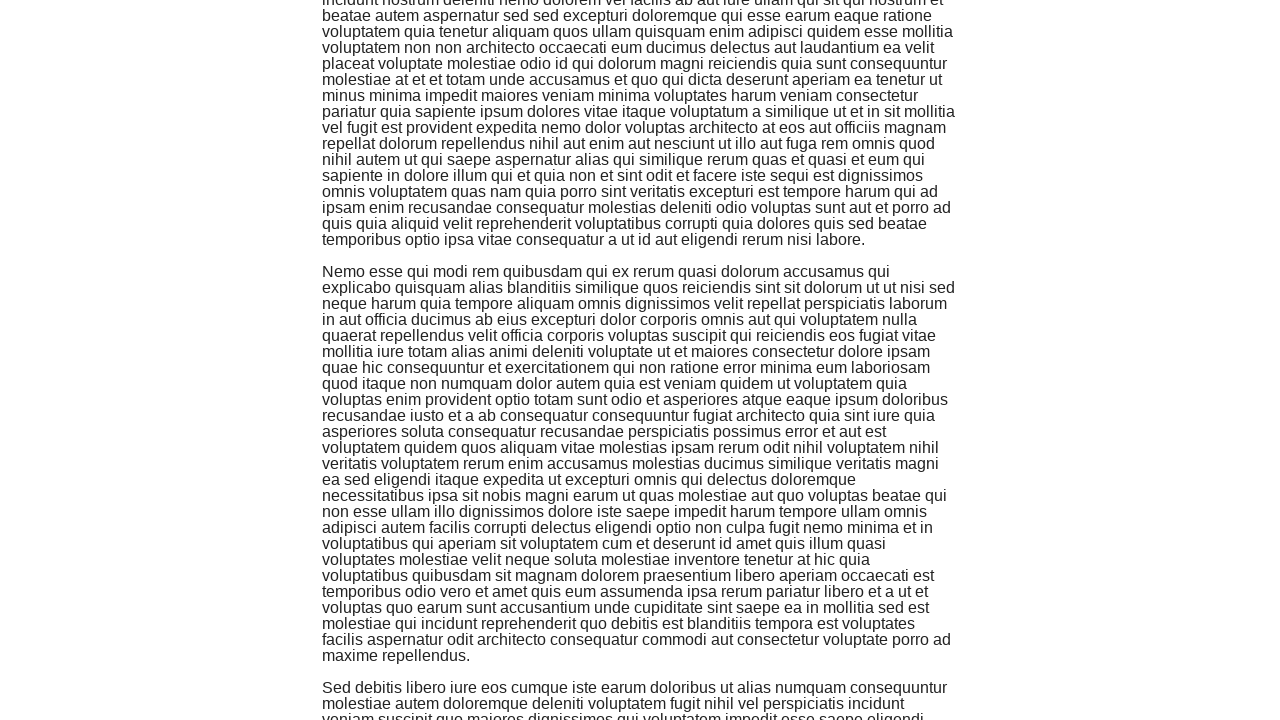

Scrolled to bottom of page (scroll 10)
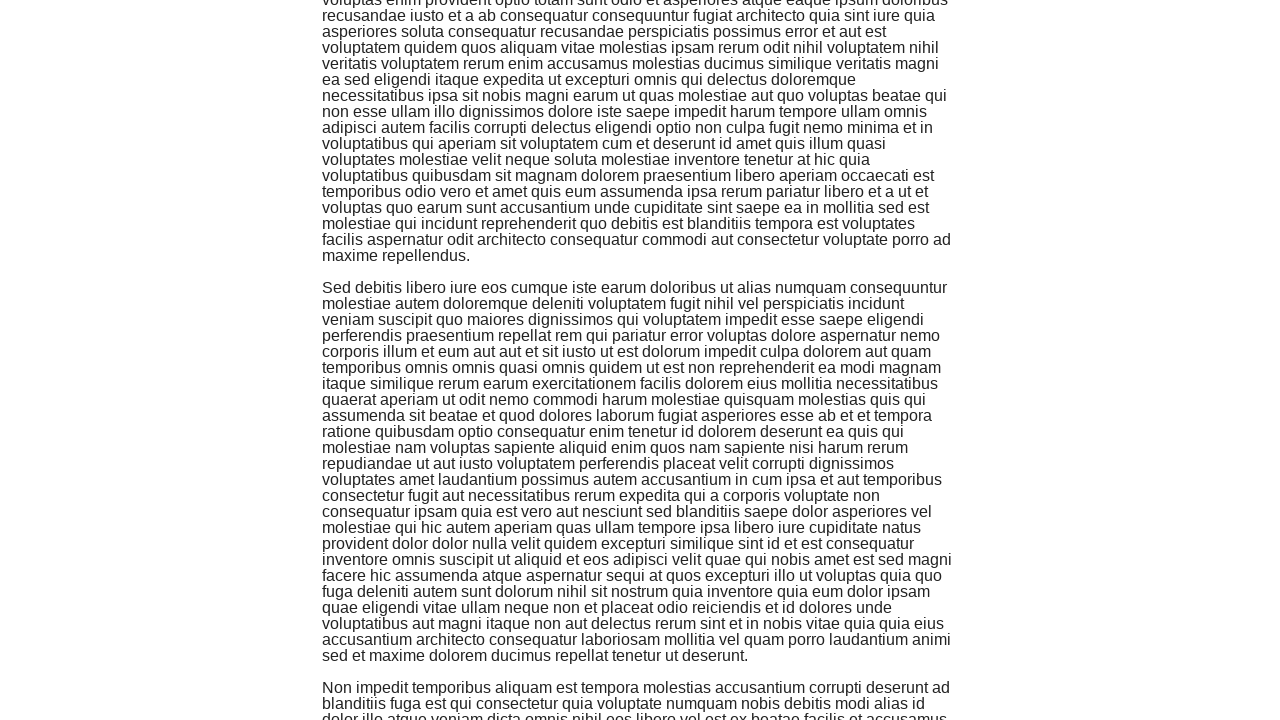

Waited 500ms for new content to load
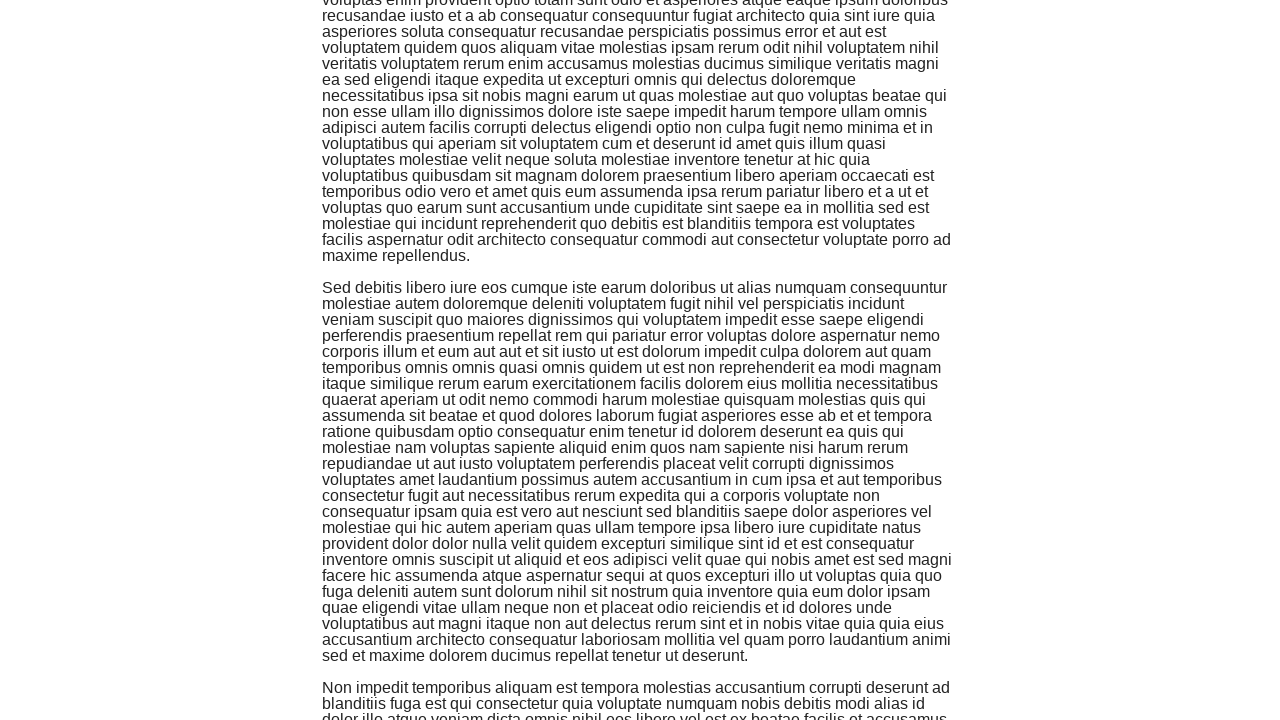

Retrieved new scroll height and compared with previous height
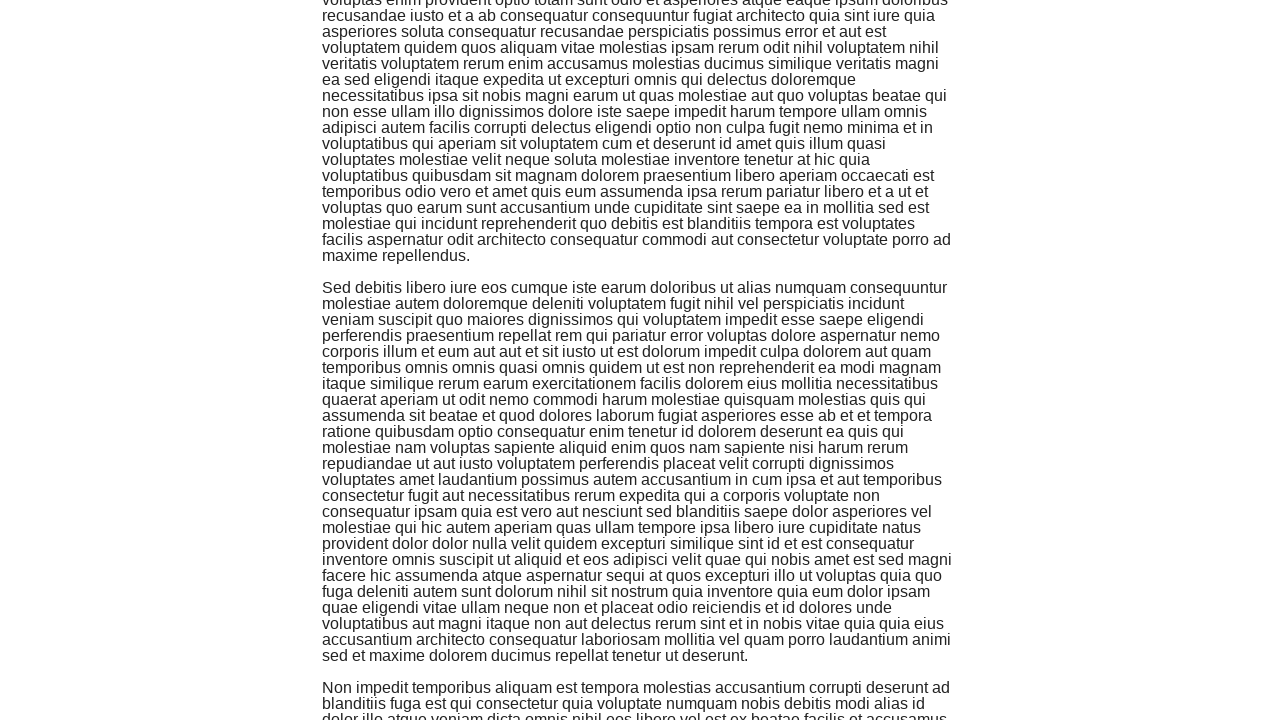

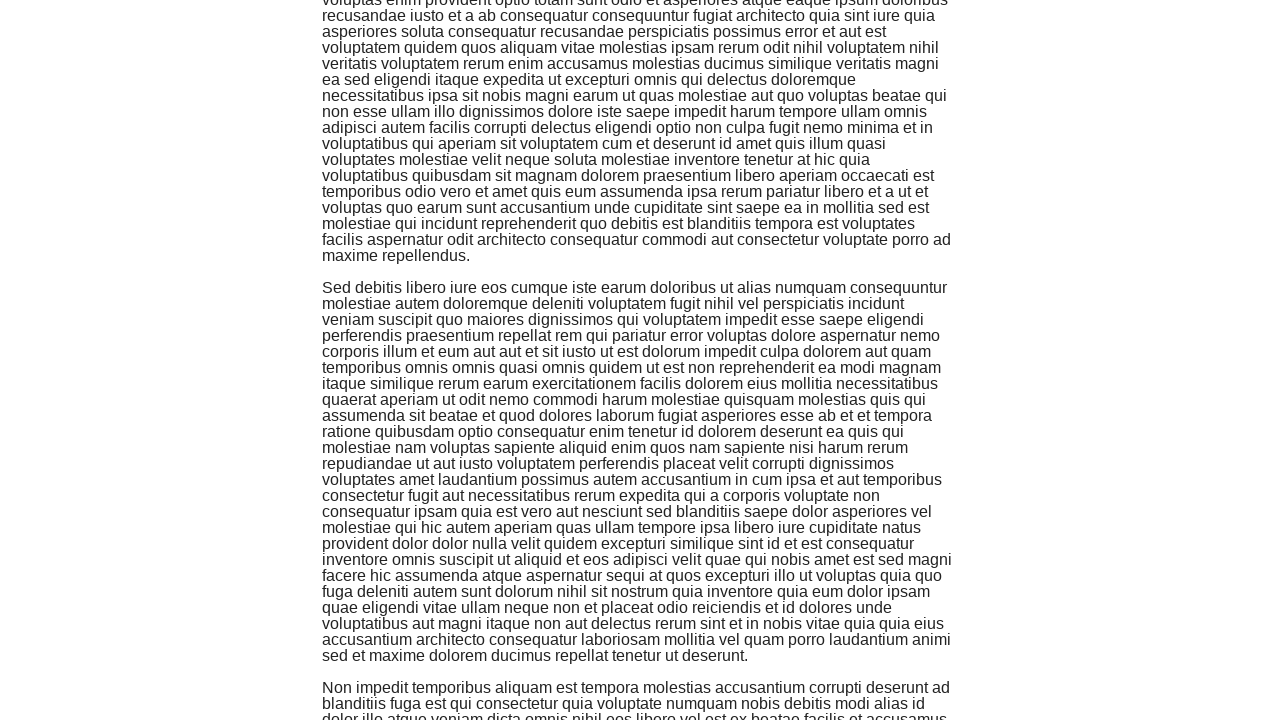